Tests checking and unchecking checkboxes on the form

Starting URL: http://www.eviltester.com/selenium/basic_html_form.html

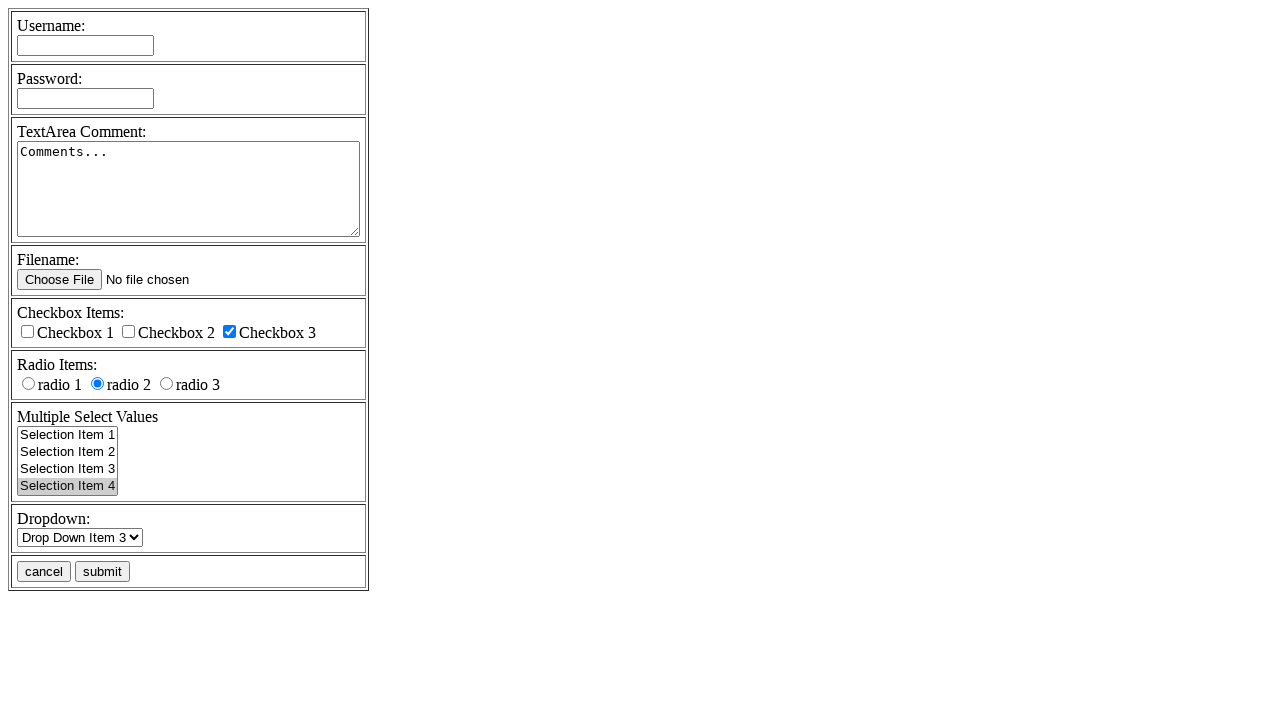

Navigated to basic HTML form page
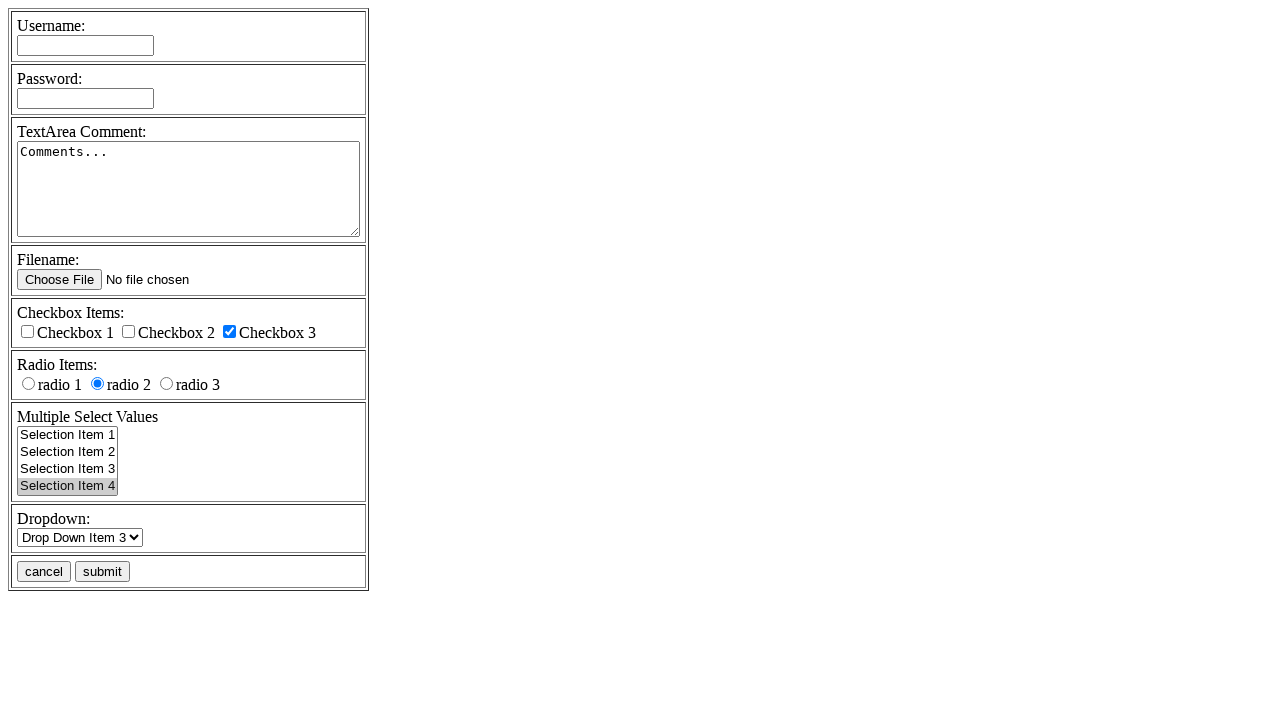

Checked checkbox 2 at (128, 332) on xpath=//input[@name='checkboxes[]' and @value='cb2']
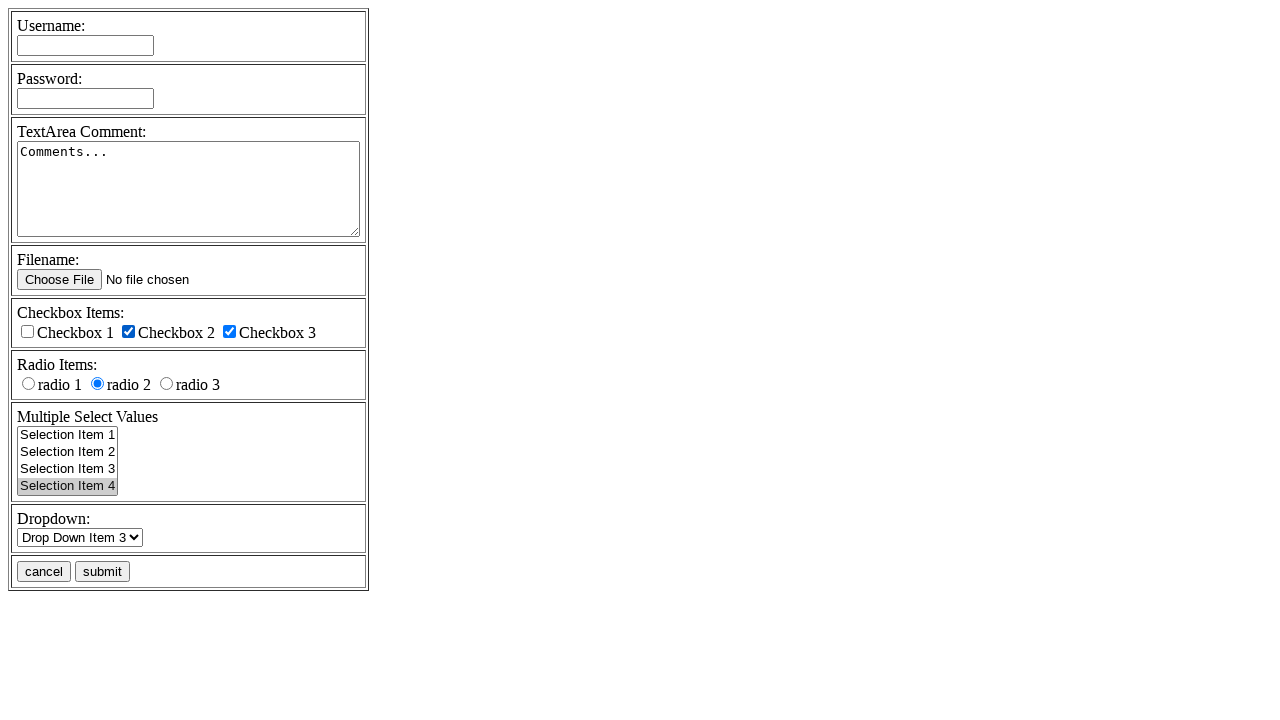

Unchecked checkbox 3 at (230, 332) on xpath=//input[@name='checkboxes[]' and @value='cb3']
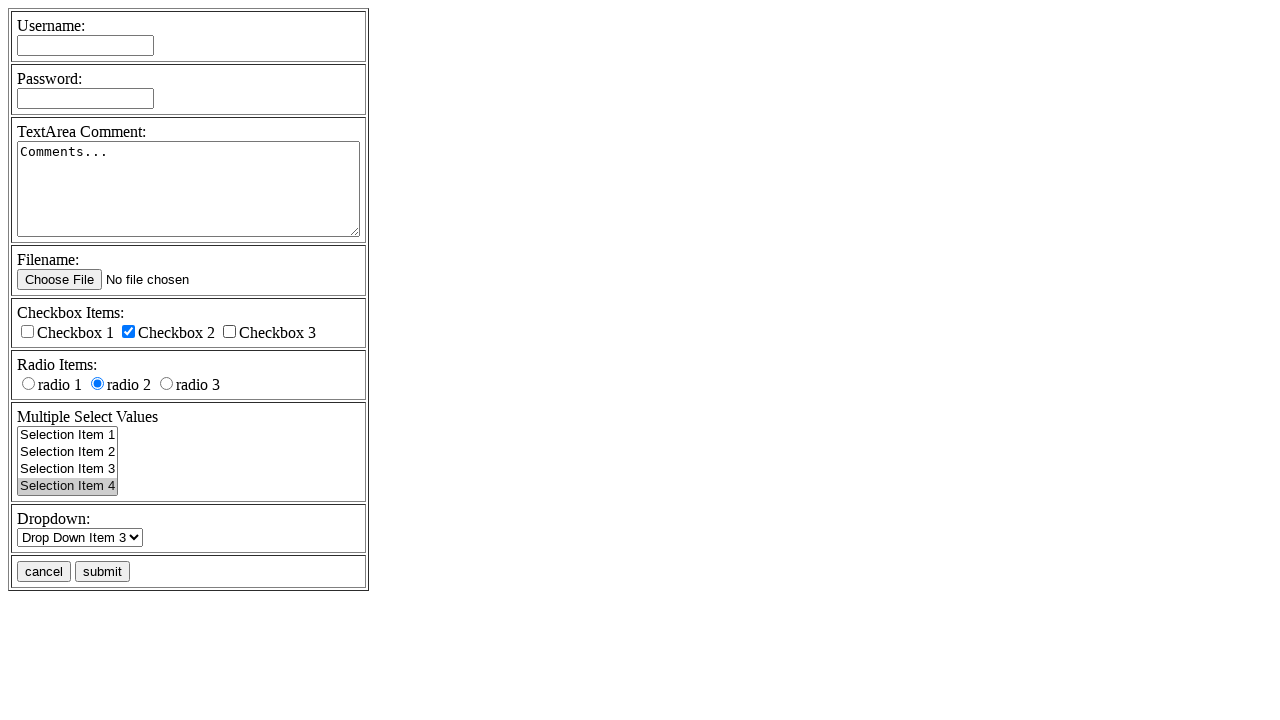

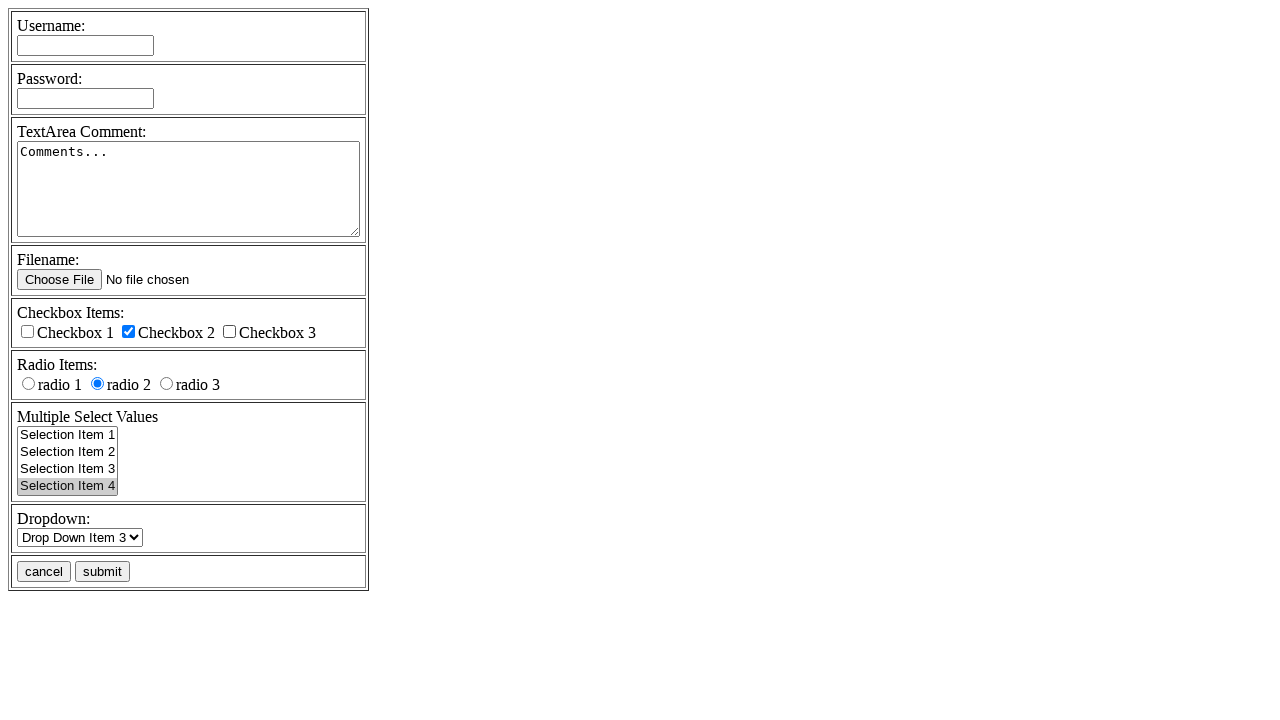